Tests opening a new browser window by navigating to a page, opening a new window, navigating to a second URL in that window, and verifying two window handles exist

Starting URL: https://the-internet.herokuapp.com/windows

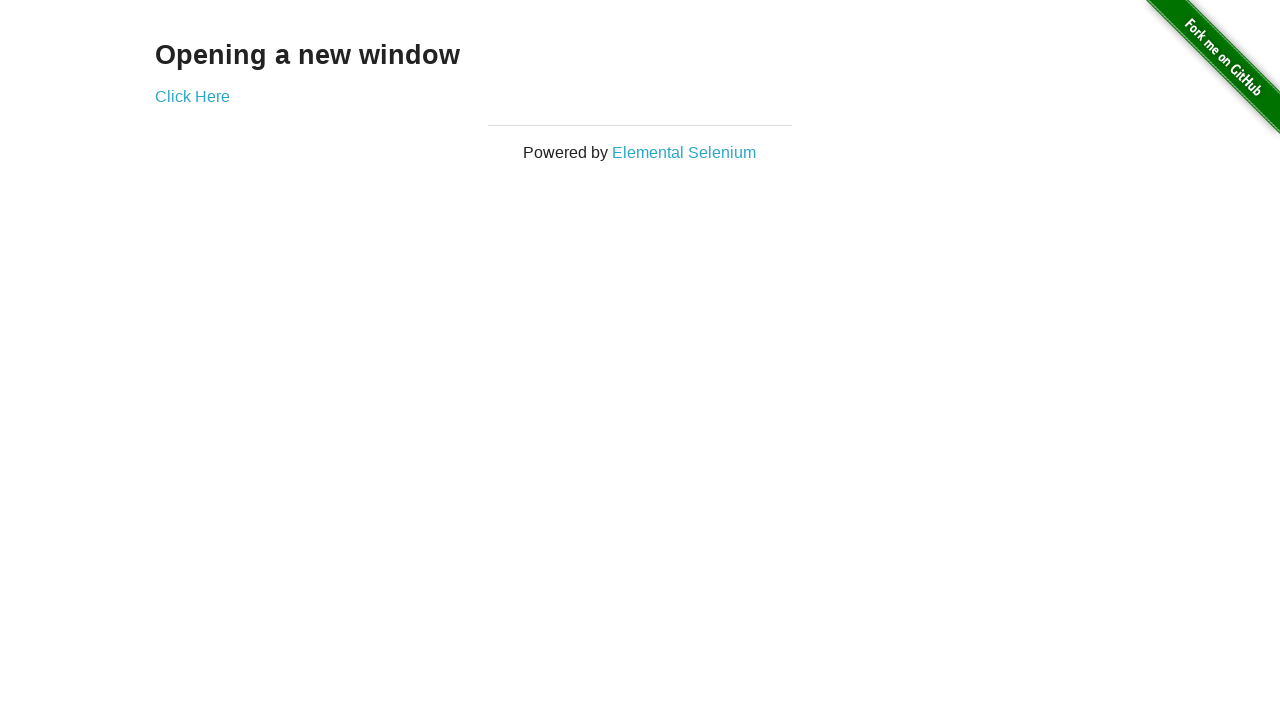

Navigated to starting URL https://the-internet.herokuapp.com/windows
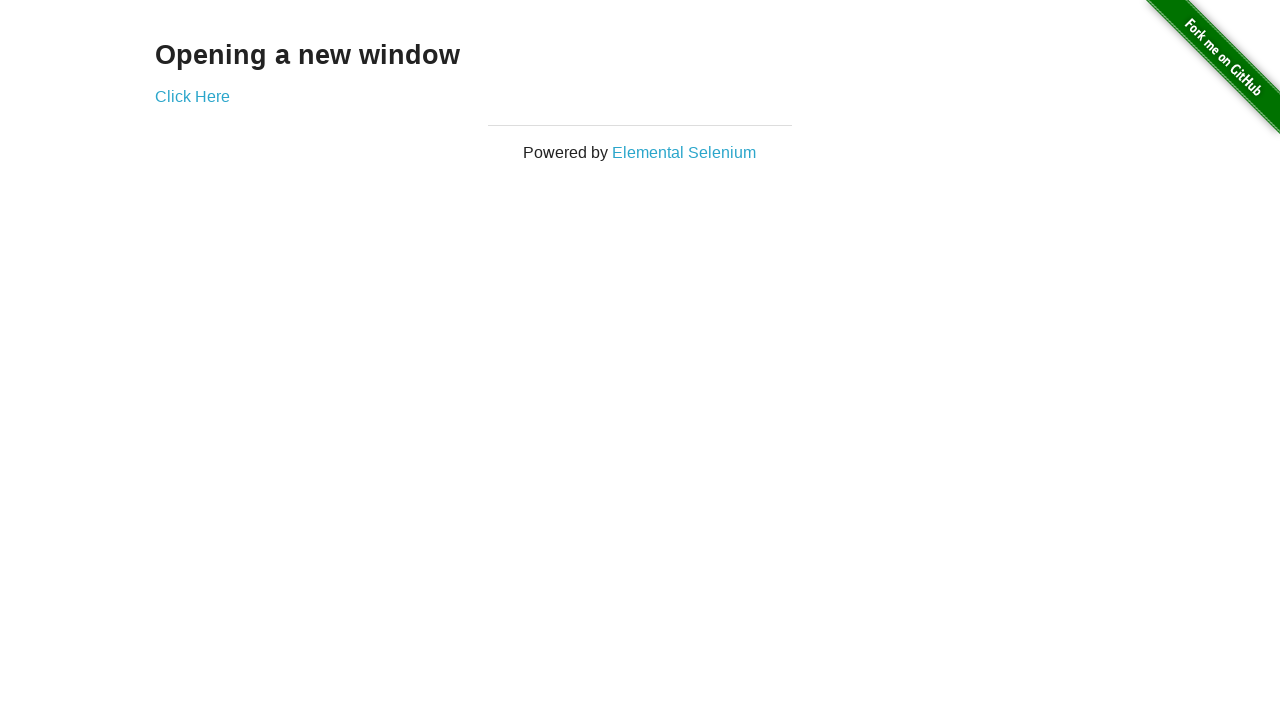

Opened a new browser window
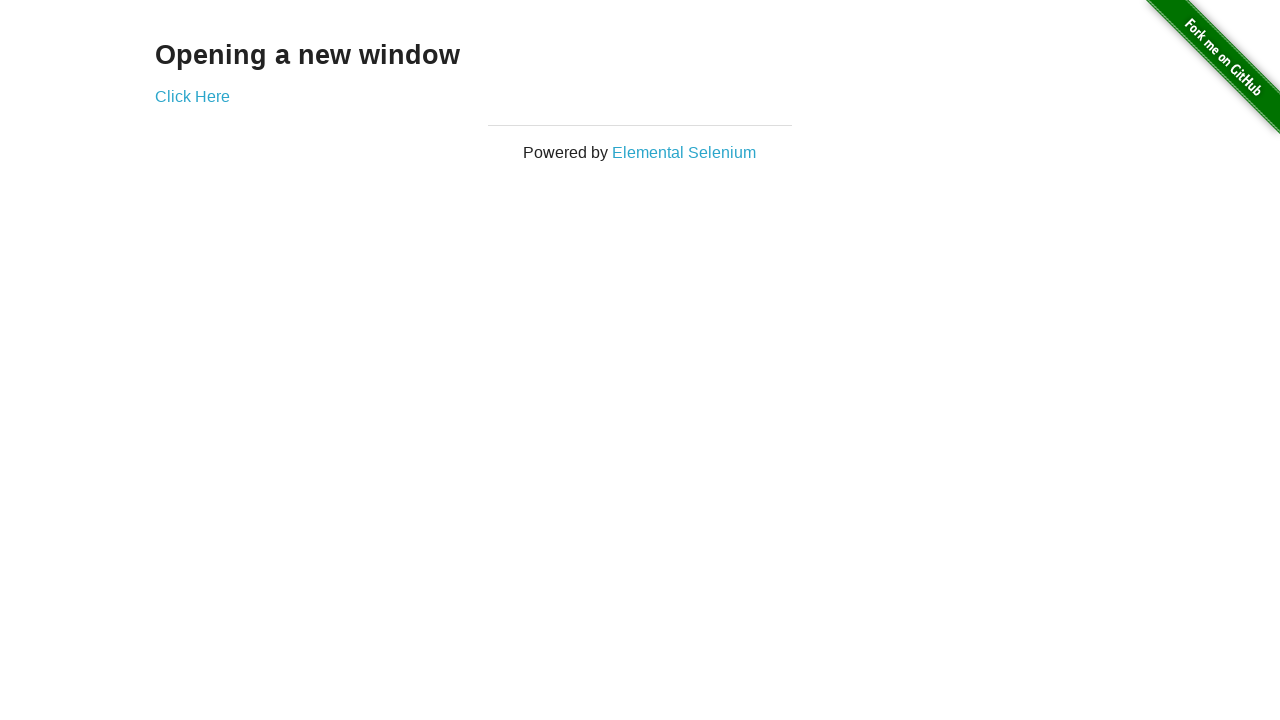

Navigated to second URL https://the-internet.herokuapp.com/typos in new window
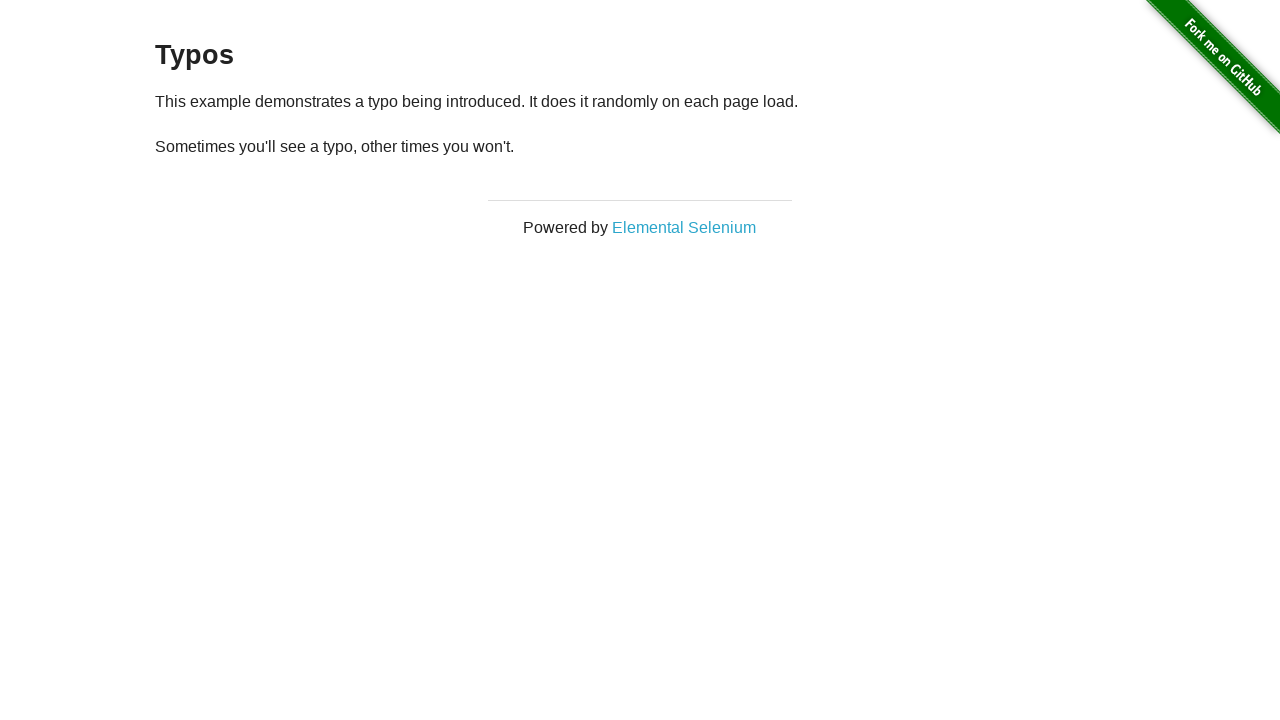

Verified two window handles exist - assertion passed
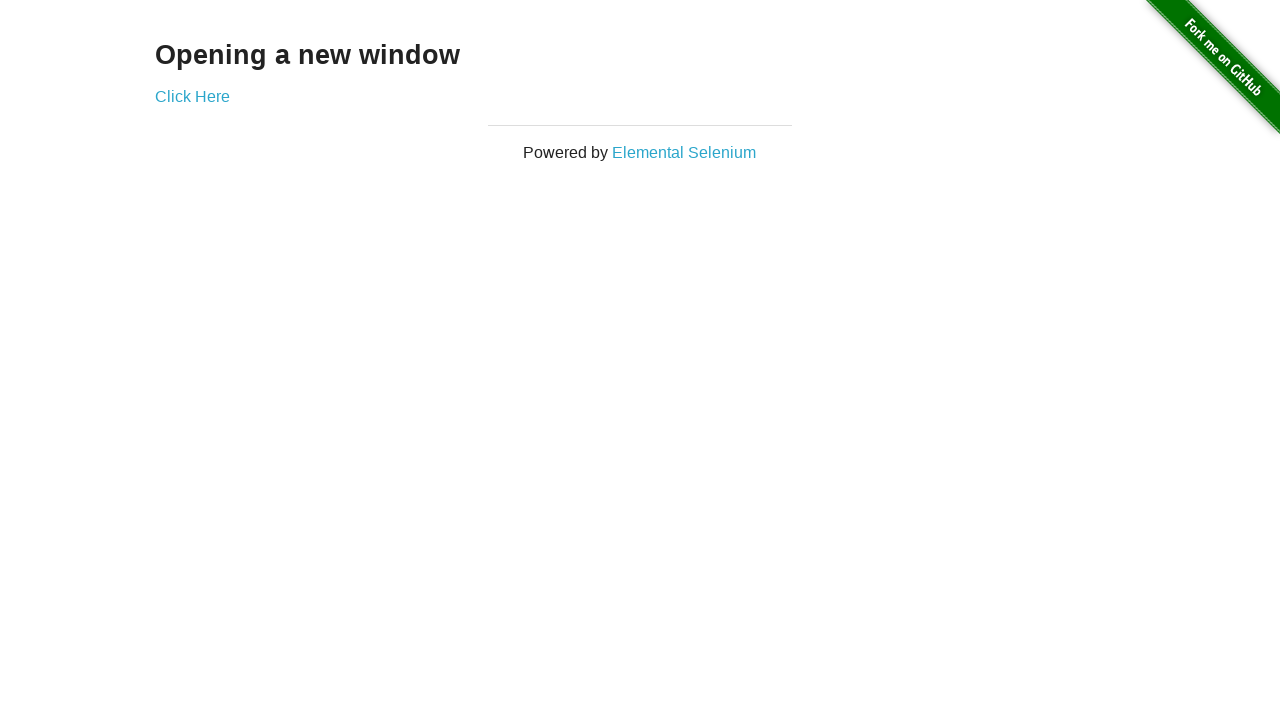

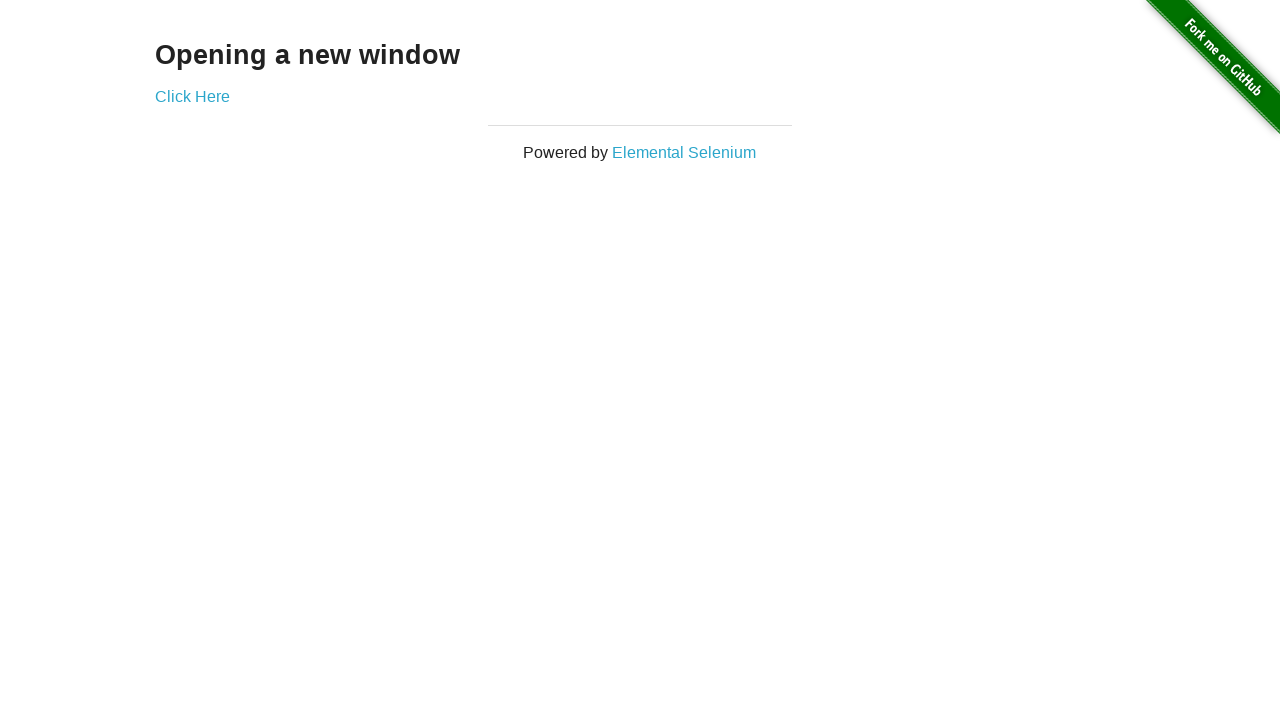